Navigates to a website and resizes the browser window to specific dimensions

Starting URL: http://www.pavantestingtools.com

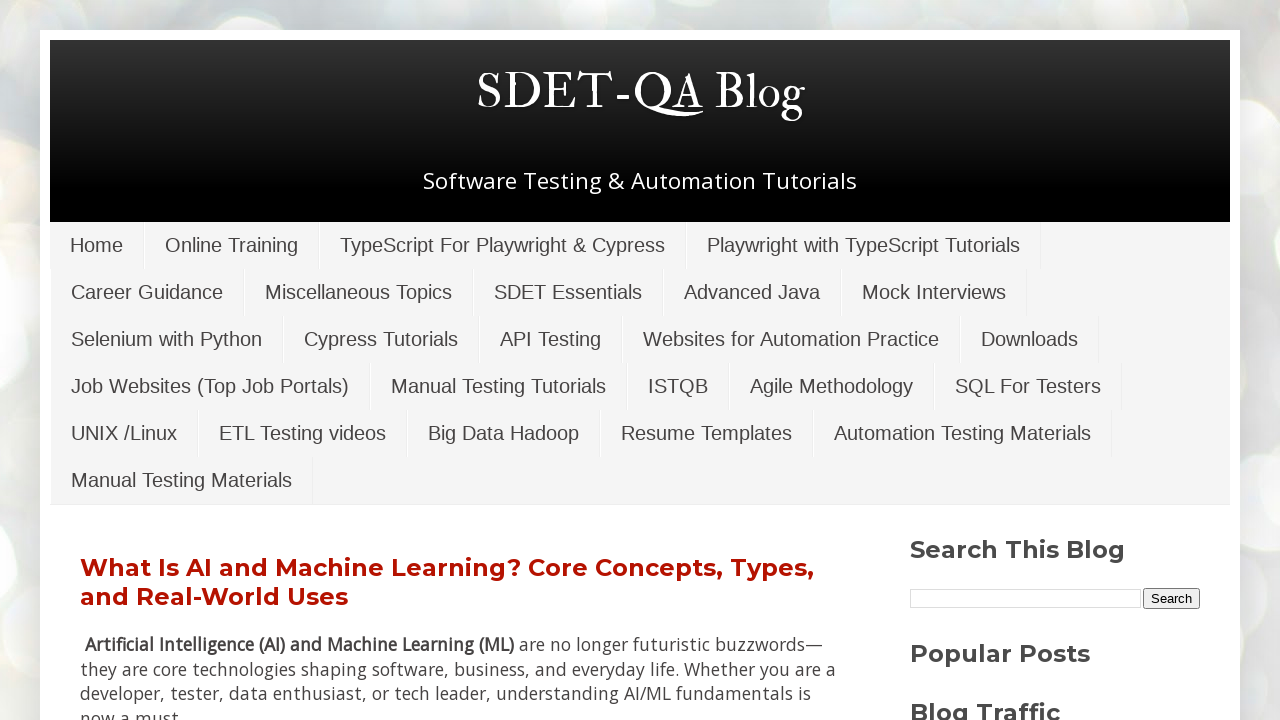

Navigated to http://www.pavantestingtools.com
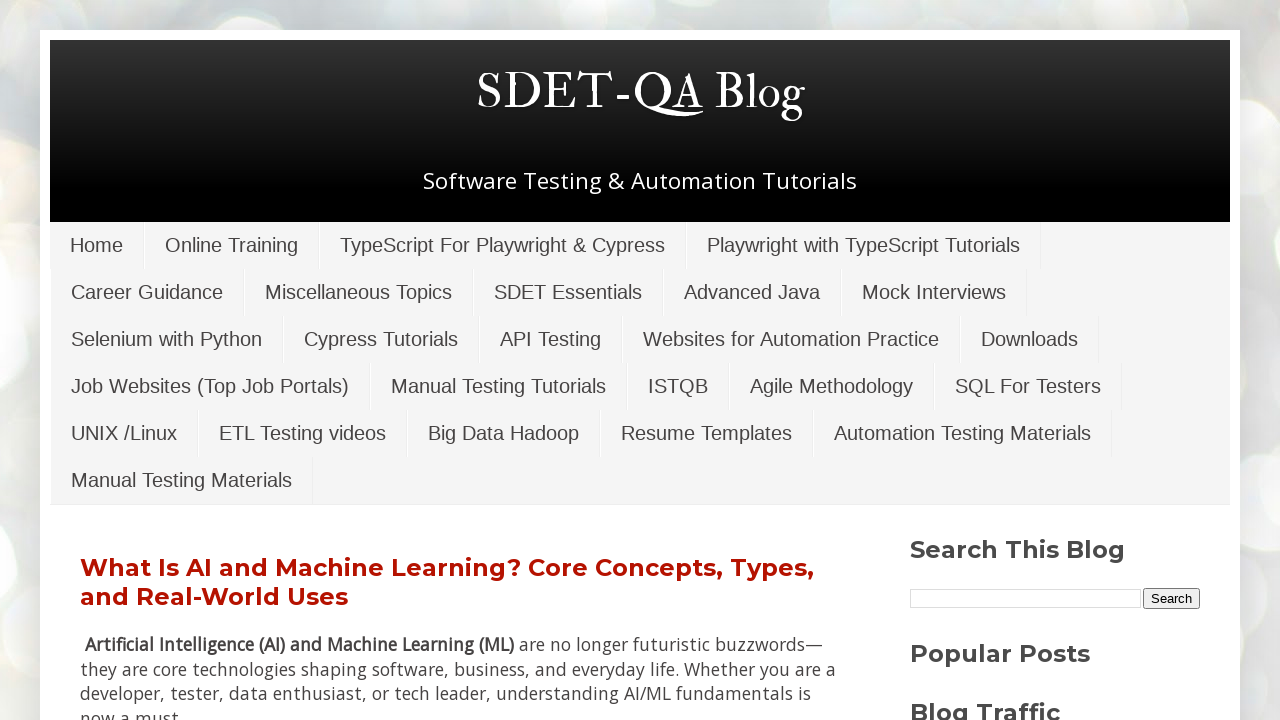

Resized browser viewport to 480x620 pixels
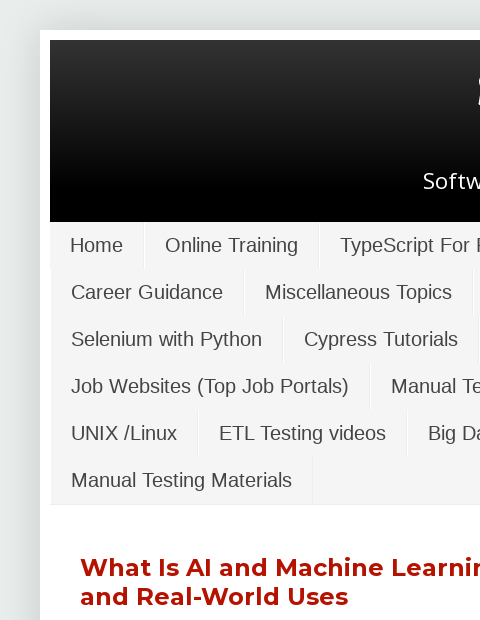

Page fully loaded and network idle state reached
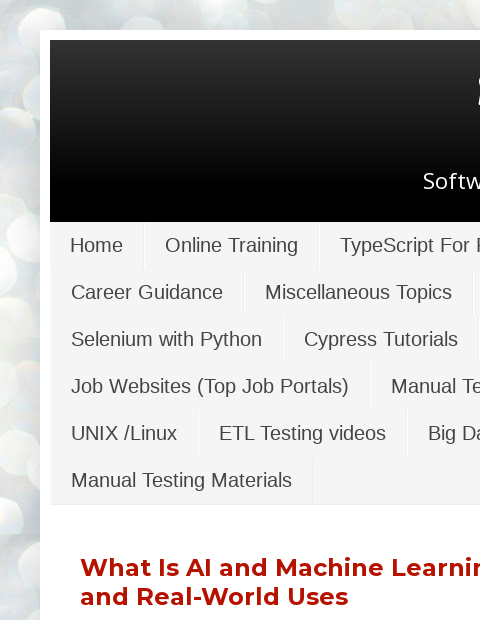

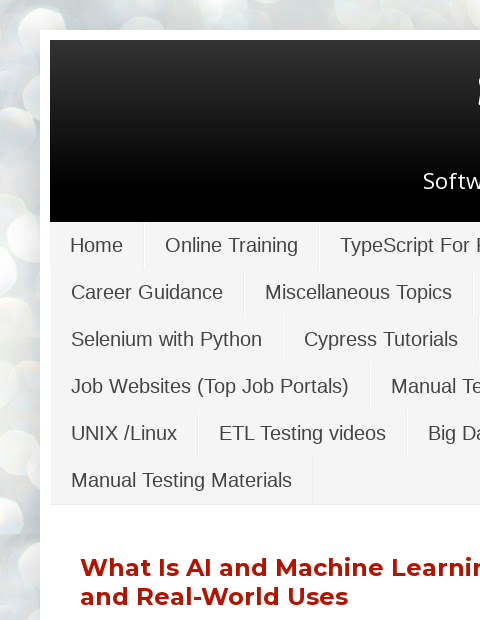